Tests JavaScript prompt functionality by clicking on Basic Elements tab, triggering a prompt alert, entering text, and verifying the result

Starting URL: http://automationbykrishna.com/

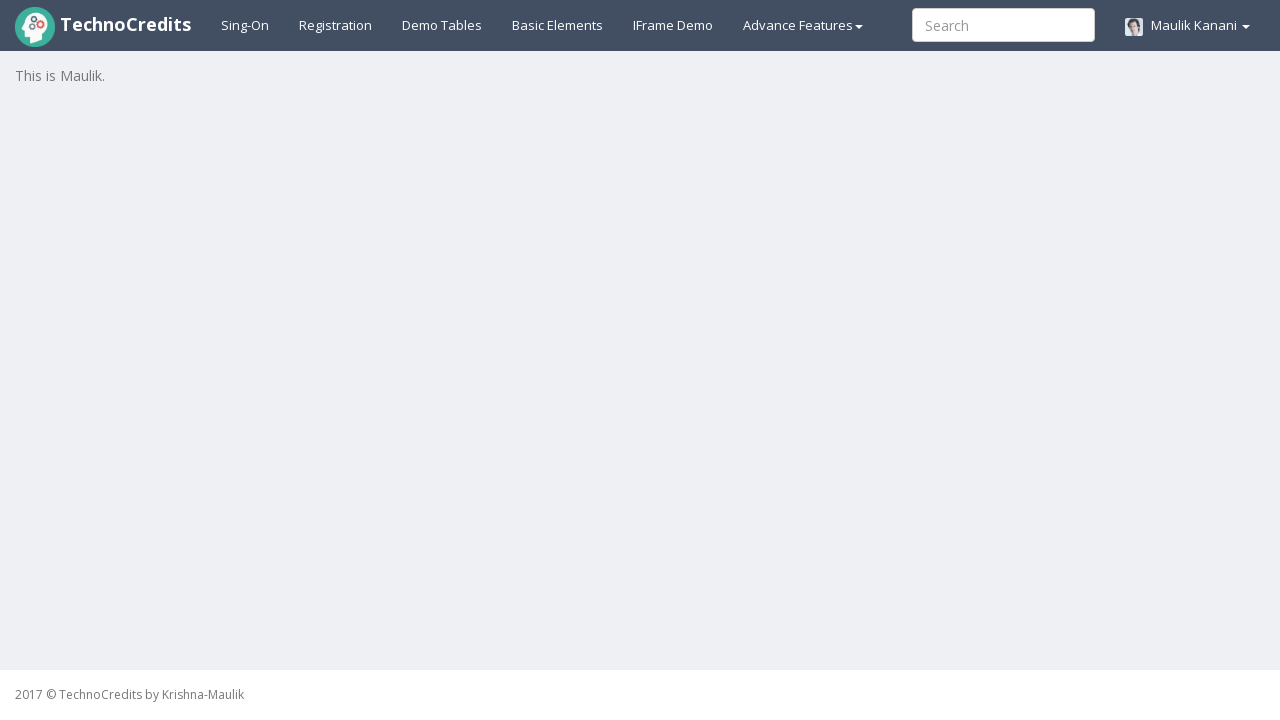

Clicked on Basic Elements tab at (558, 25) on #basicelements
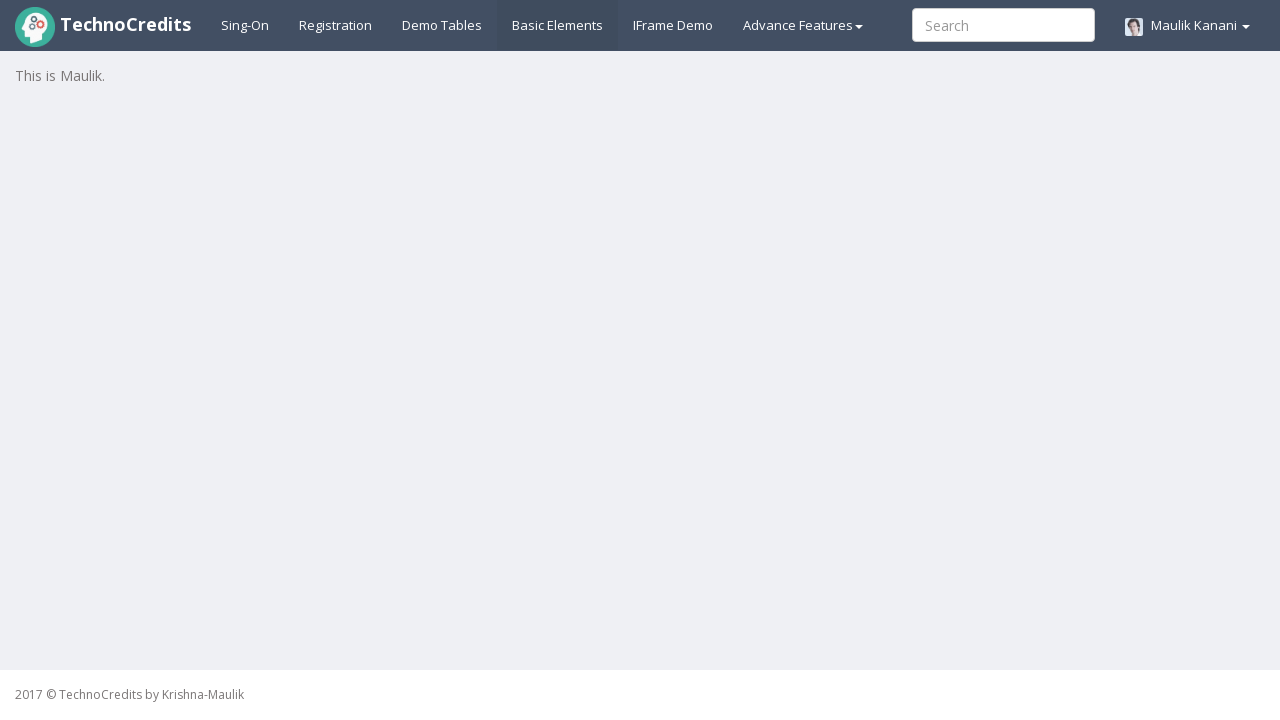

Waited 3 seconds for page to load
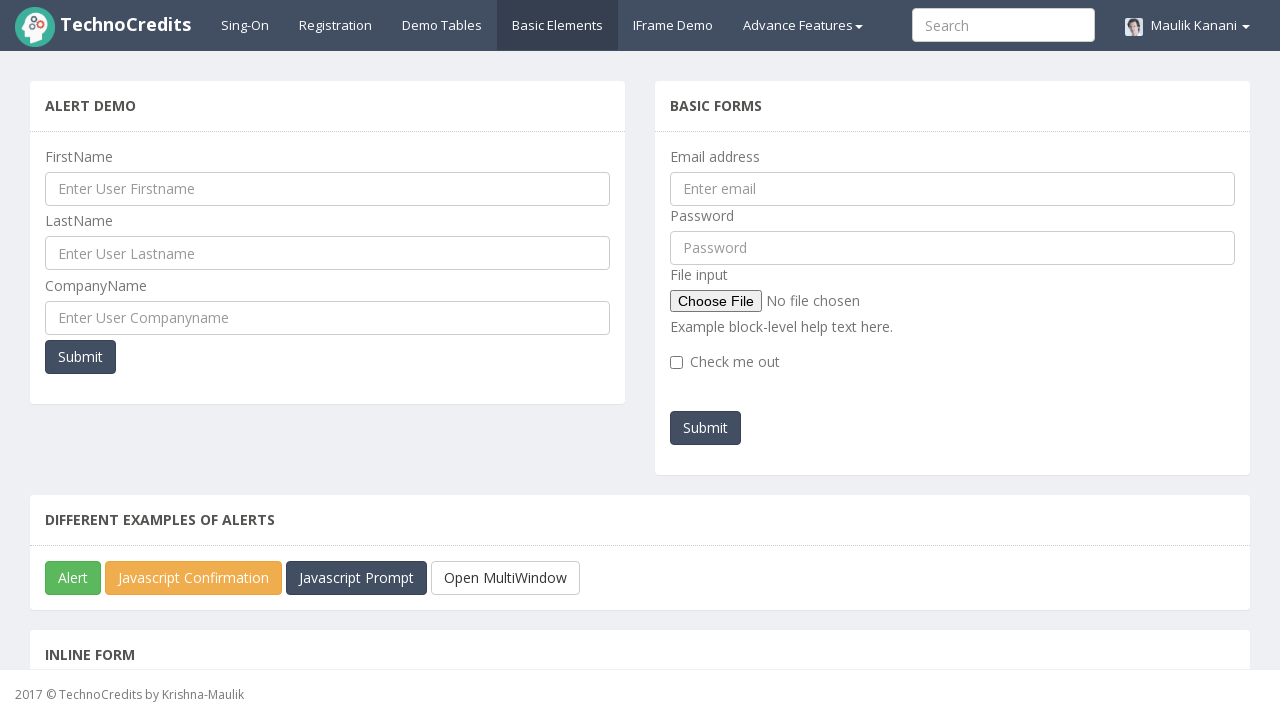

Clicked JavaScript Prompt button at (356, 578) on xpath=//*[@id="javascriptPromp"]
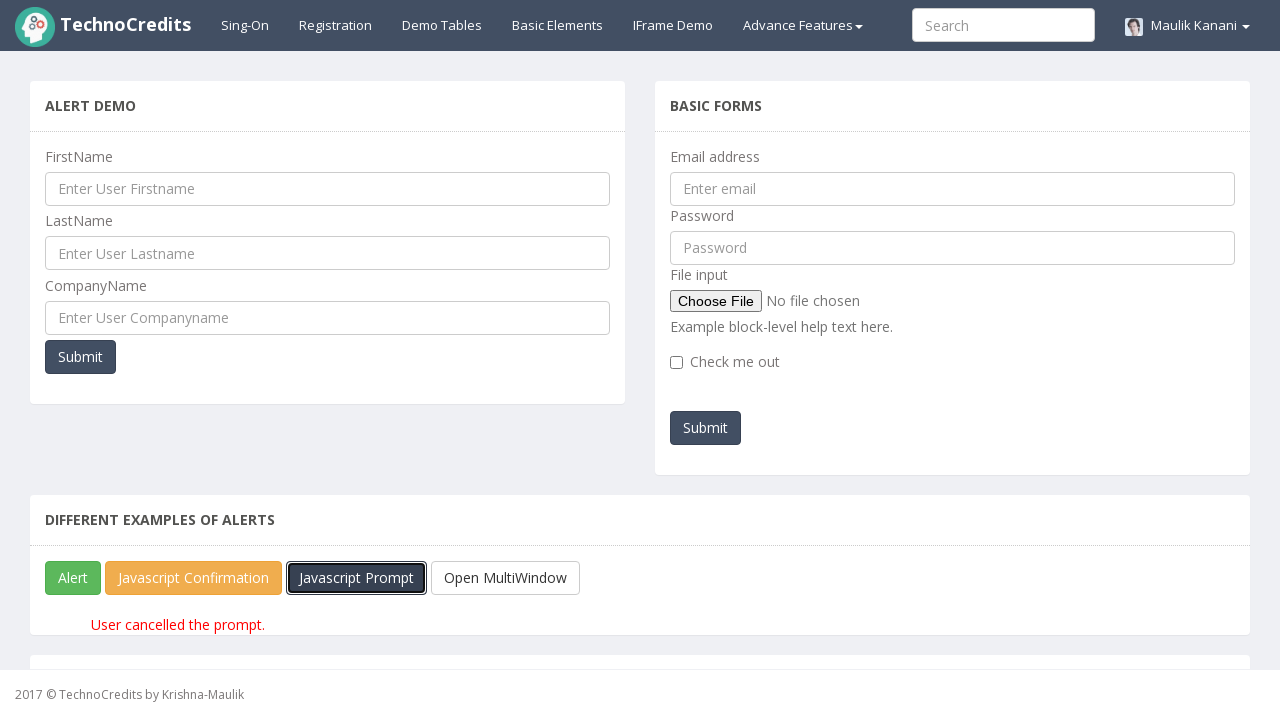

Set up dialog handler to accept prompt with 'Pradeep'
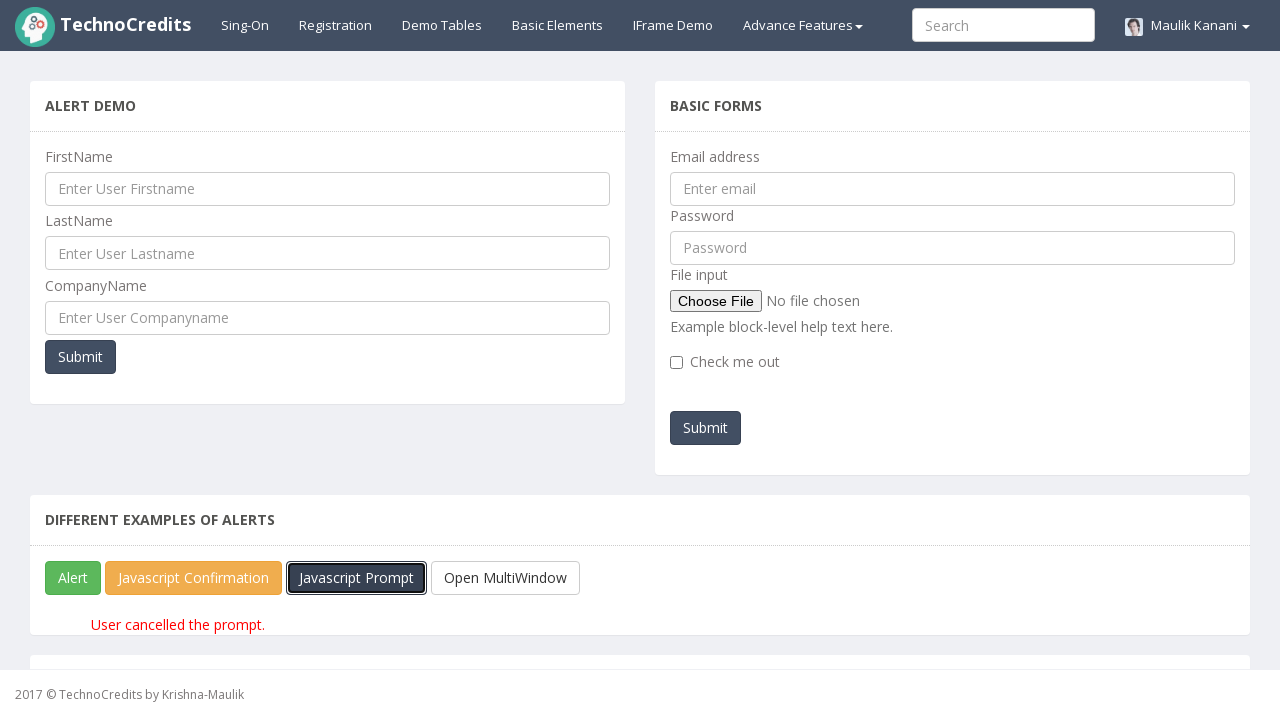

Clicked JavaScript Prompt button to trigger dialog at (356, 578) on xpath=//*[@id="javascriptPromp"]
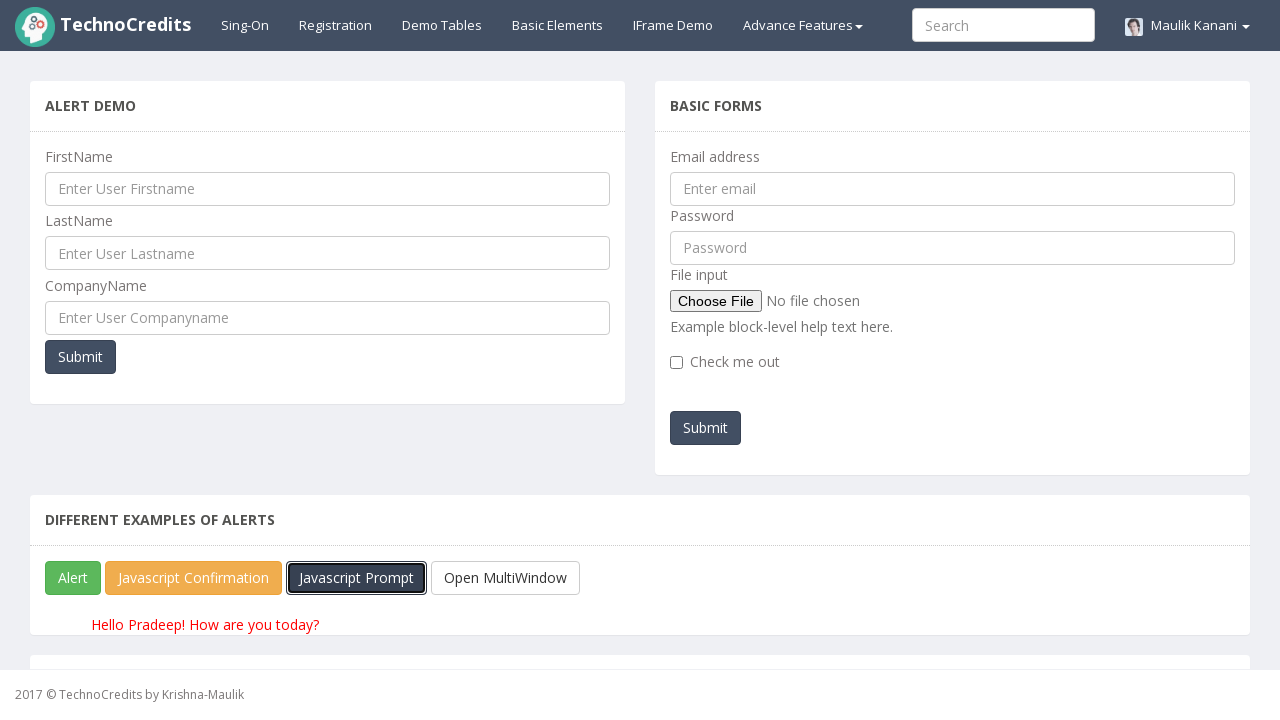

Retrieved result text: Hello Pradeep! How are you today?
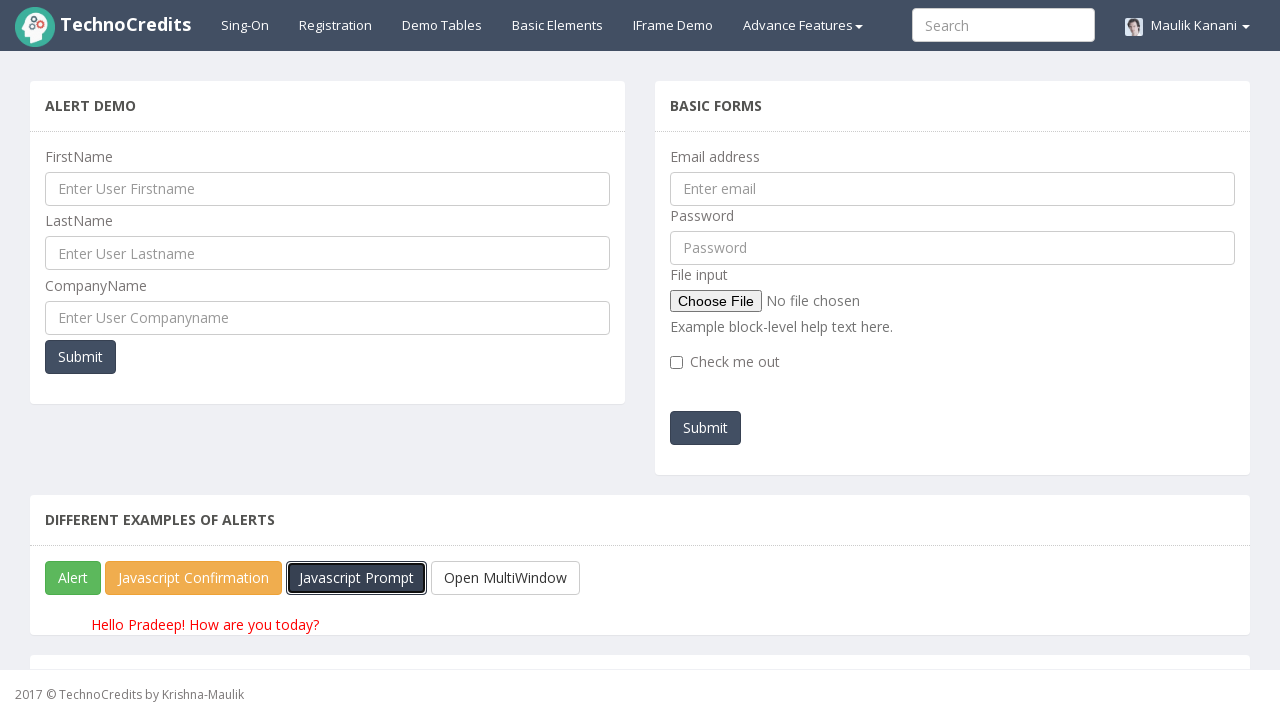

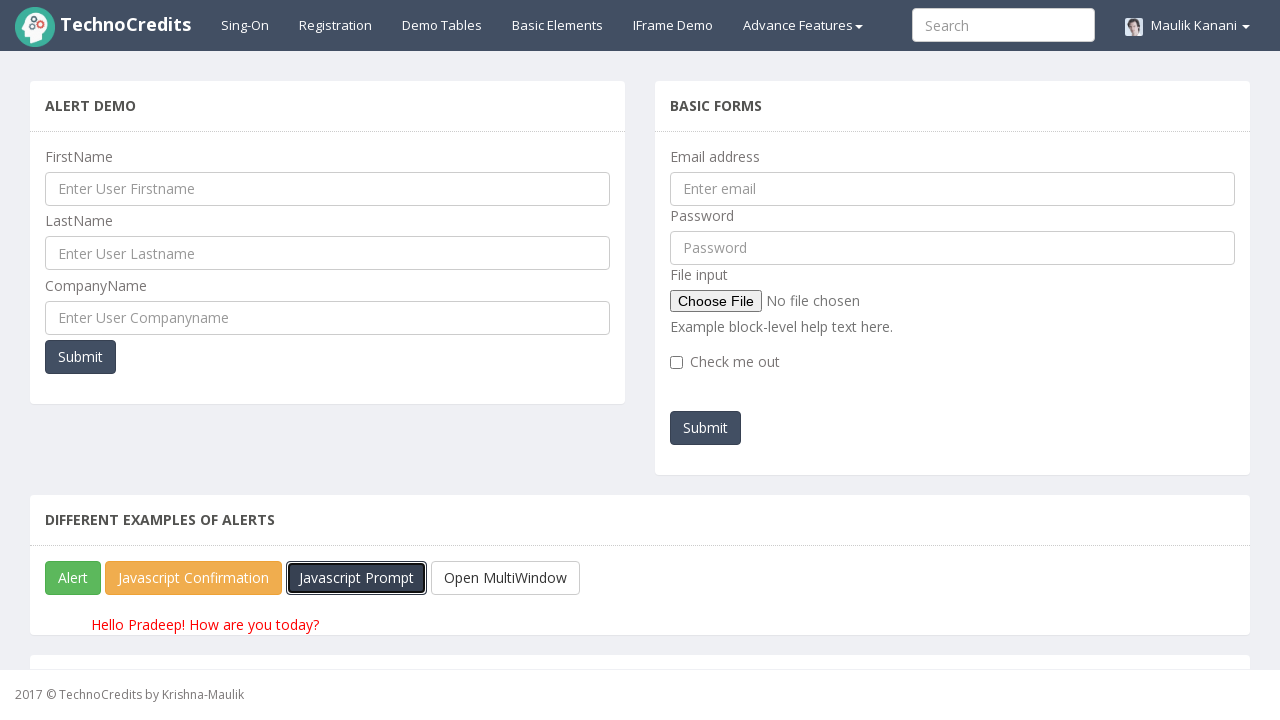